Tests the shopping cart functionality by adding specific quantities of toys (2 Stuffed Frog, 5 Fluffy Bunny, 3 Valentine Bear), navigating to cart, and verifying prices and subtotals

Starting URL: https://jupiter.cloud.planittesting.com/#/

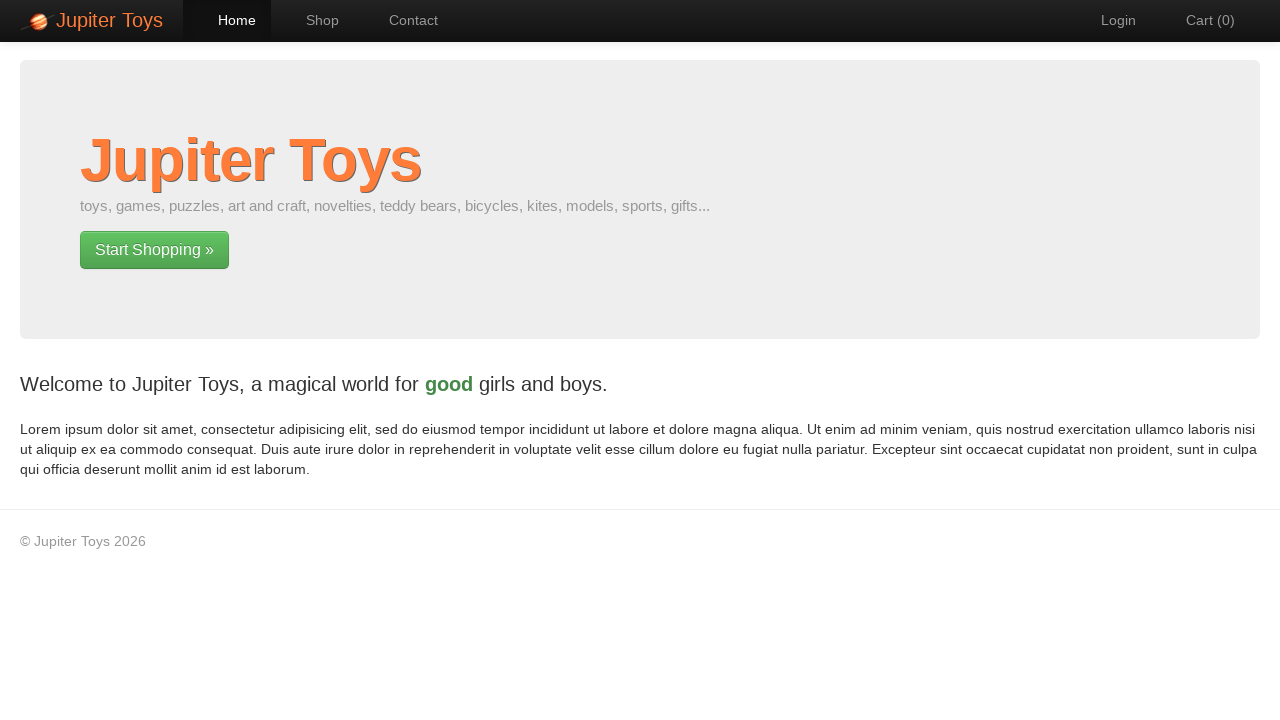

Clicked shop link to navigate to shop page at (312, 20) on a[href='#/shop']
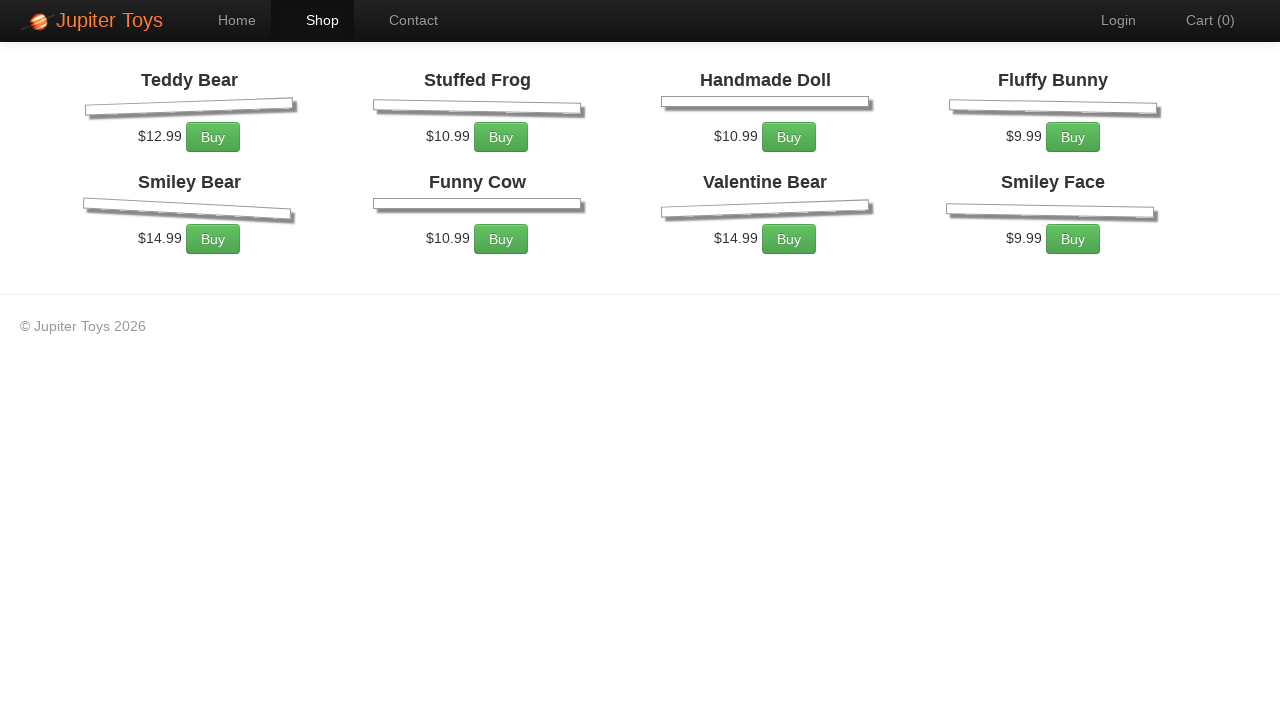

Added Stuffed Frog to cart (quantity 1/2) at (501, 270) on li:has-text('Stuffed Frog') a.btn
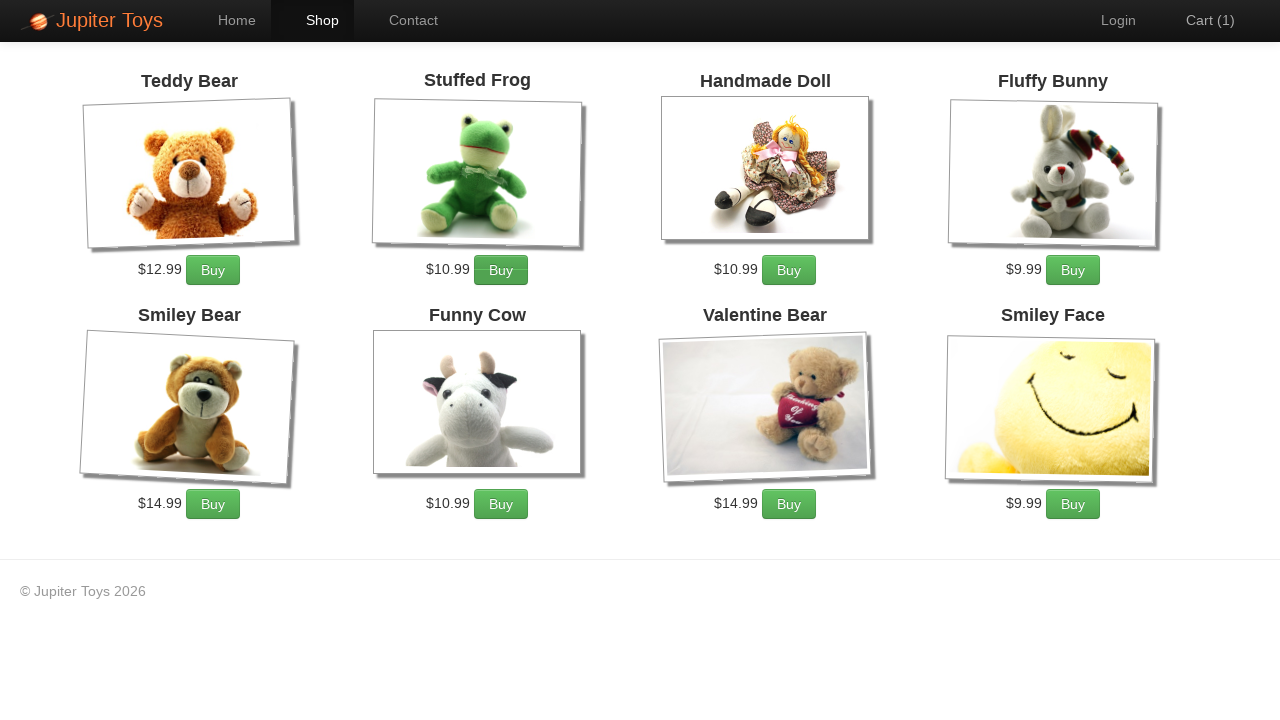

Added Stuffed Frog to cart (quantity 2/2) at (501, 270) on li:has-text('Stuffed Frog') a.btn
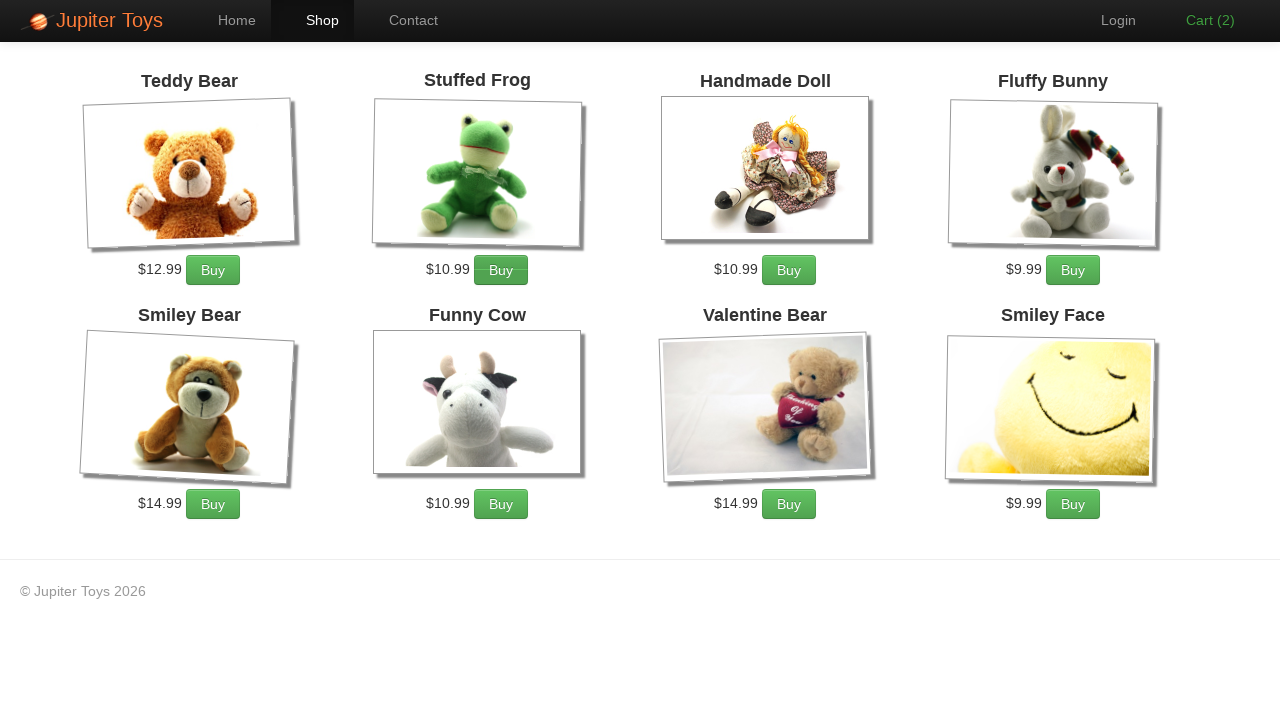

Added Fluffy Bunny to cart (quantity 1/5) at (1073, 270) on li:has-text('Fluffy Bunny') a.btn
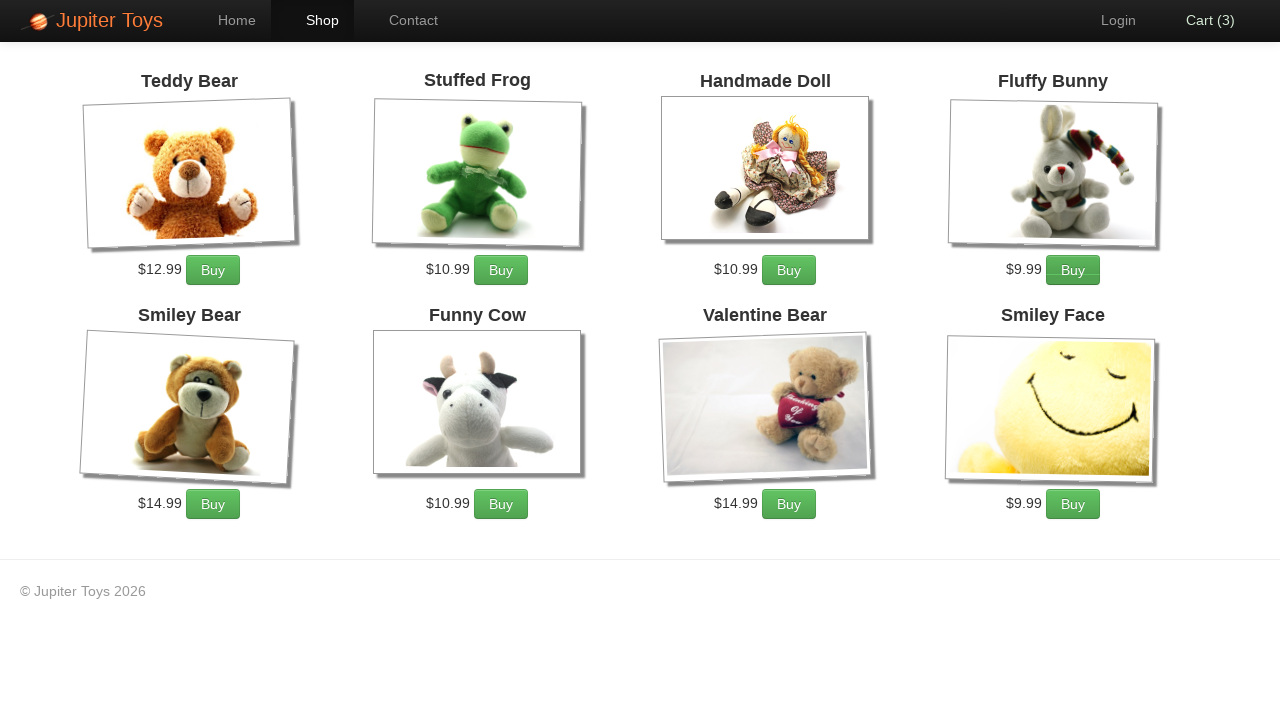

Added Fluffy Bunny to cart (quantity 2/5) at (1073, 270) on li:has-text('Fluffy Bunny') a.btn
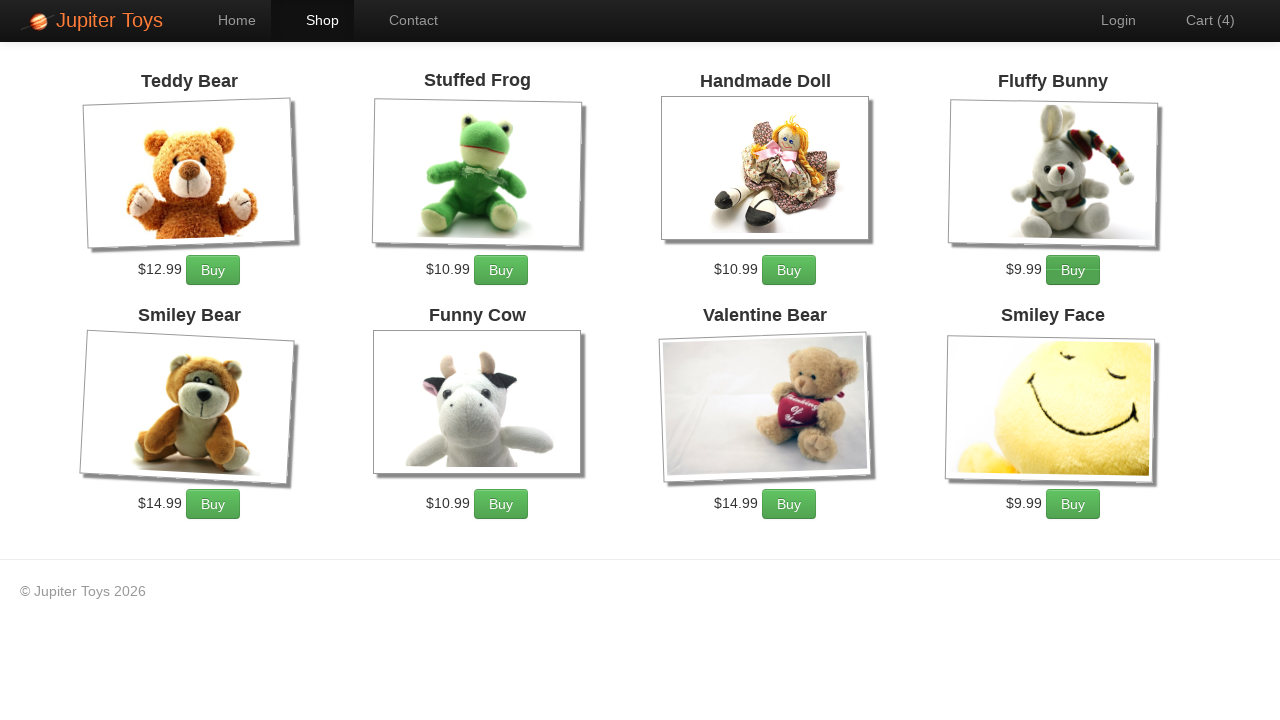

Added Fluffy Bunny to cart (quantity 3/5) at (1073, 270) on li:has-text('Fluffy Bunny') a.btn
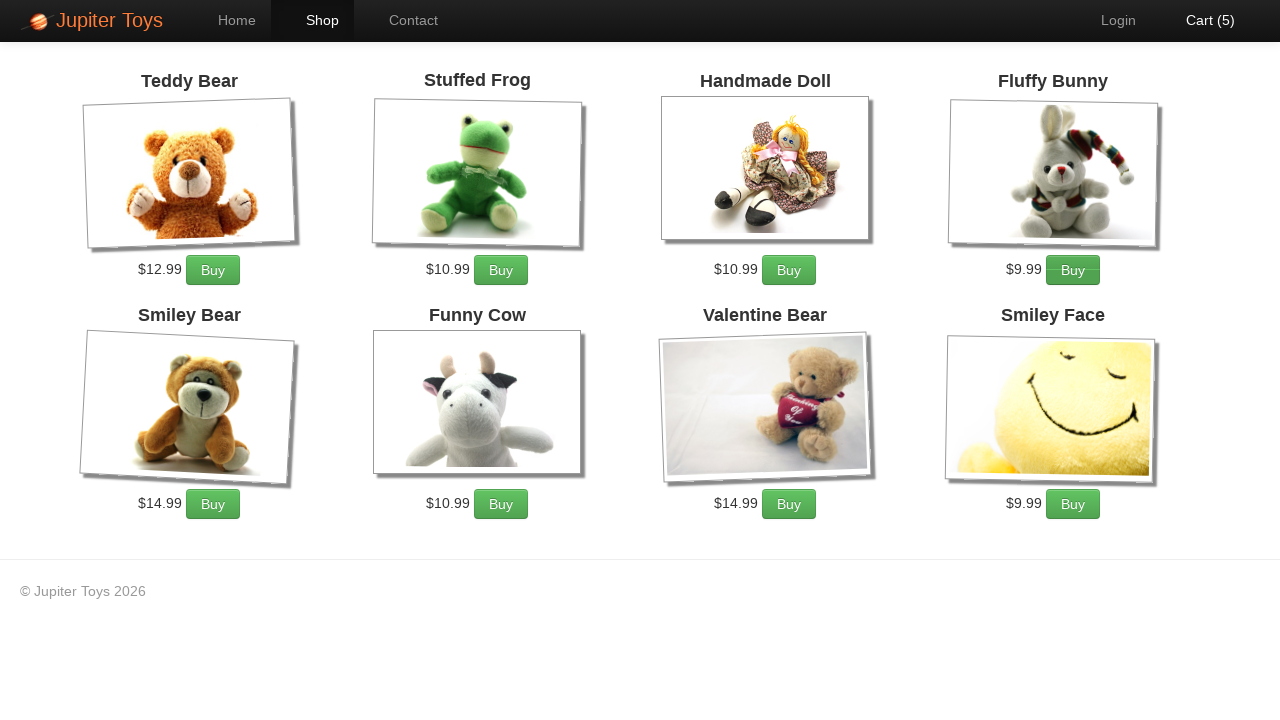

Added Fluffy Bunny to cart (quantity 4/5) at (1073, 270) on li:has-text('Fluffy Bunny') a.btn
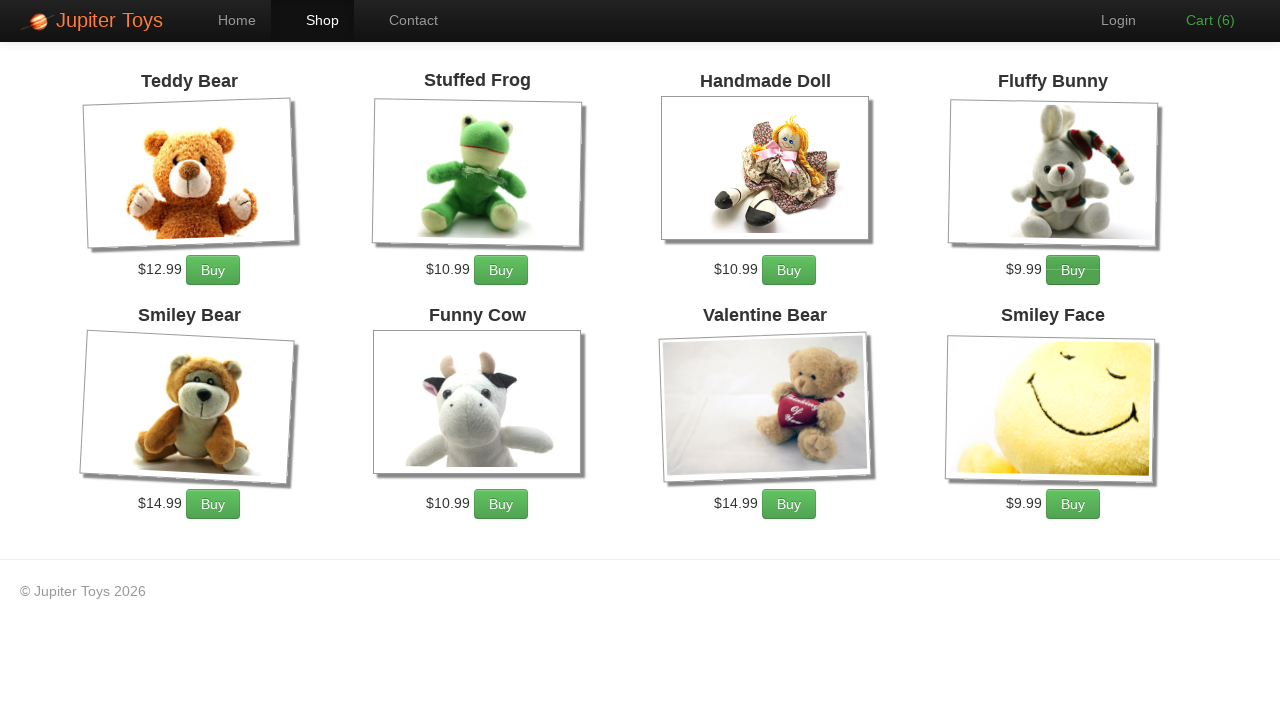

Added Fluffy Bunny to cart (quantity 5/5) at (1073, 270) on li:has-text('Fluffy Bunny') a.btn
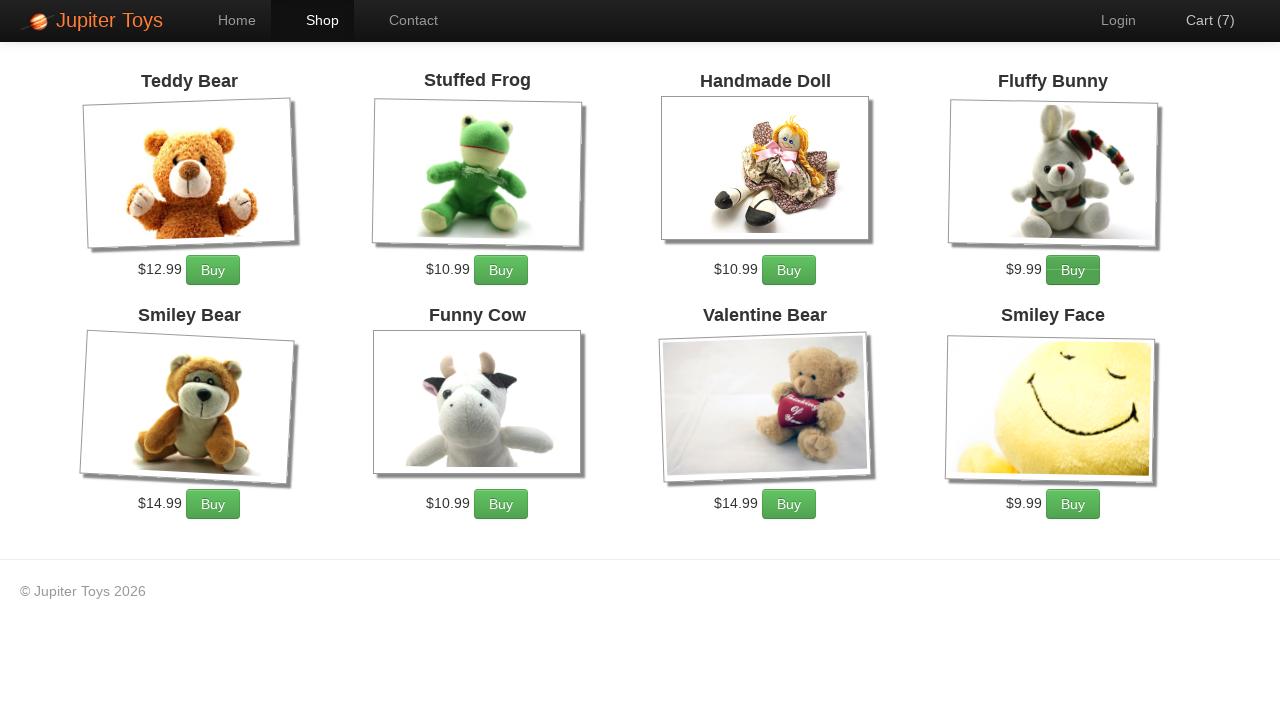

Added Valentine Bear to cart (quantity 1/3) at (789, 504) on li:has-text('Valentine Bear') a.btn
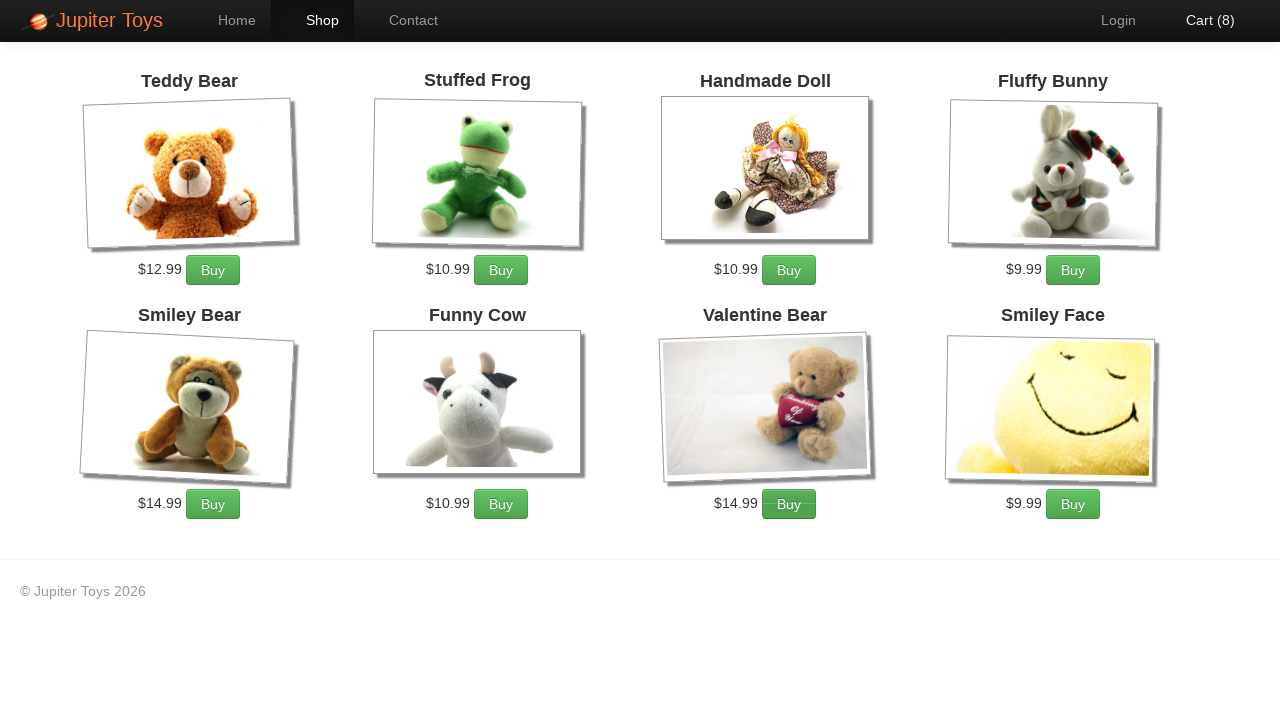

Added Valentine Bear to cart (quantity 2/3) at (789, 504) on li:has-text('Valentine Bear') a.btn
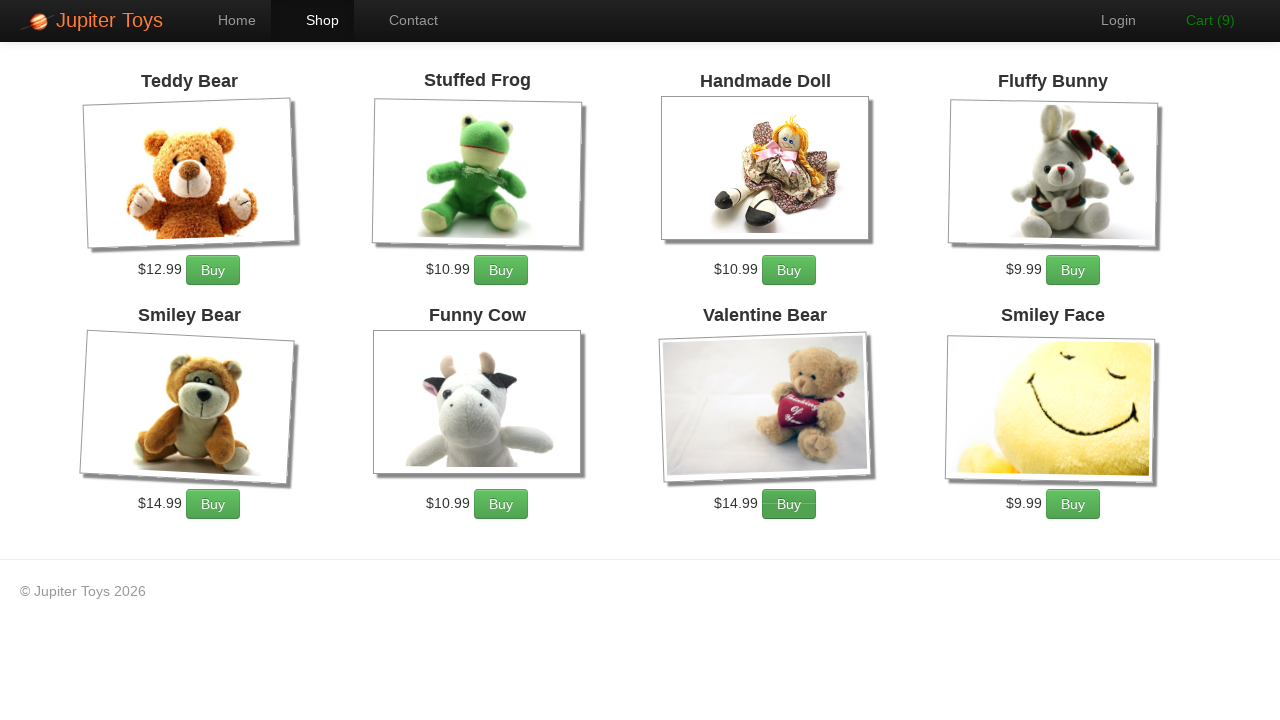

Added Valentine Bear to cart (quantity 3/3) at (789, 504) on li:has-text('Valentine Bear') a.btn
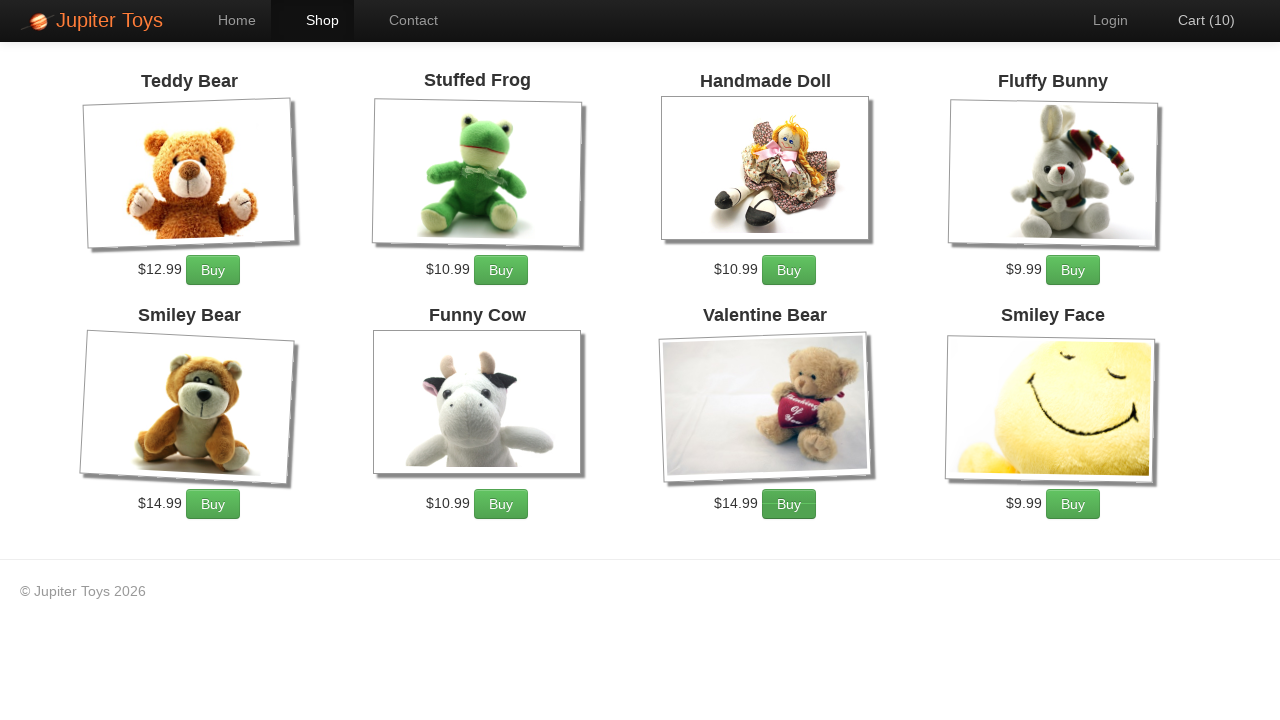

Clicked cart link to navigate to cart page at (1196, 20) on a[href='#/cart']
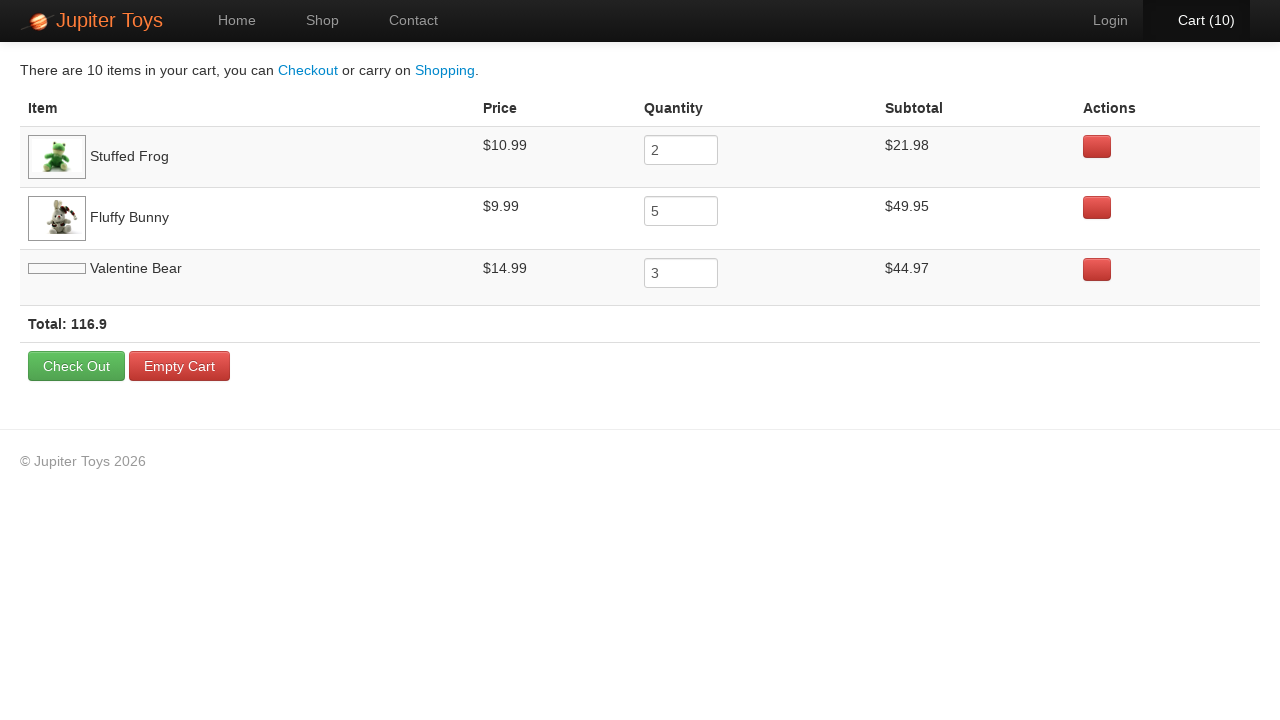

Cart items table loaded successfully
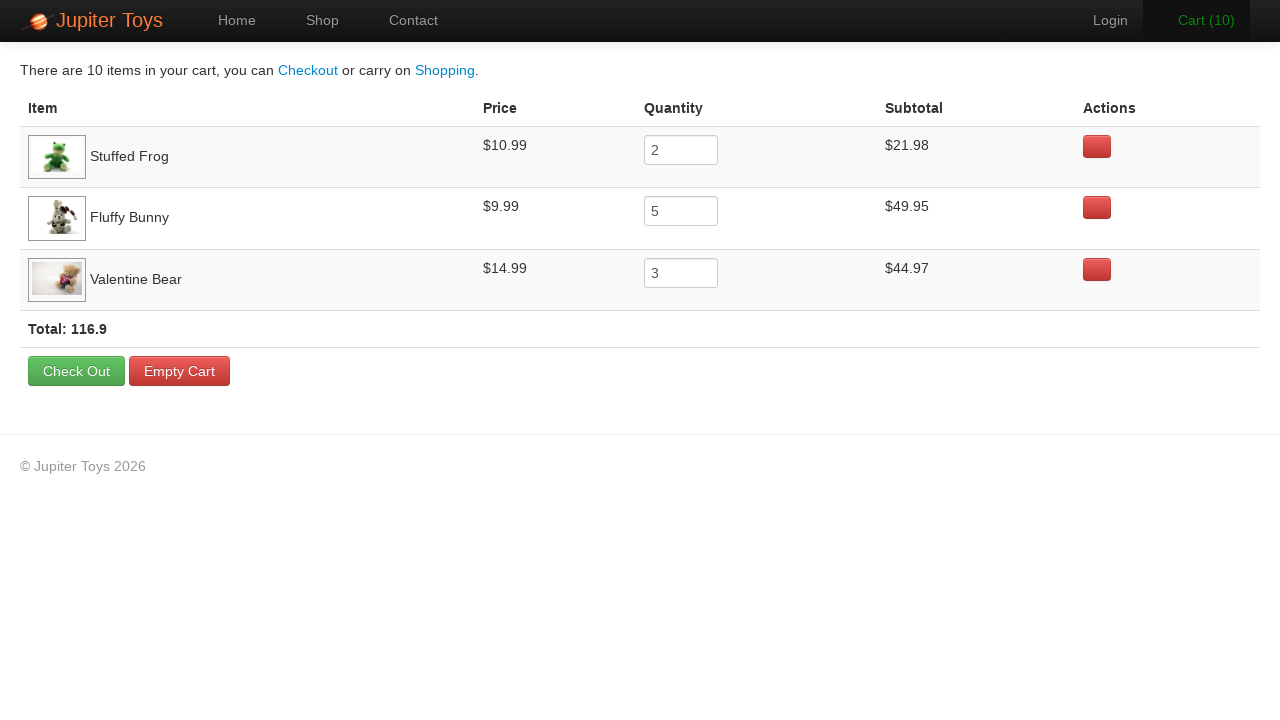

Verified Stuffed Frog (qty 2) is present in cart
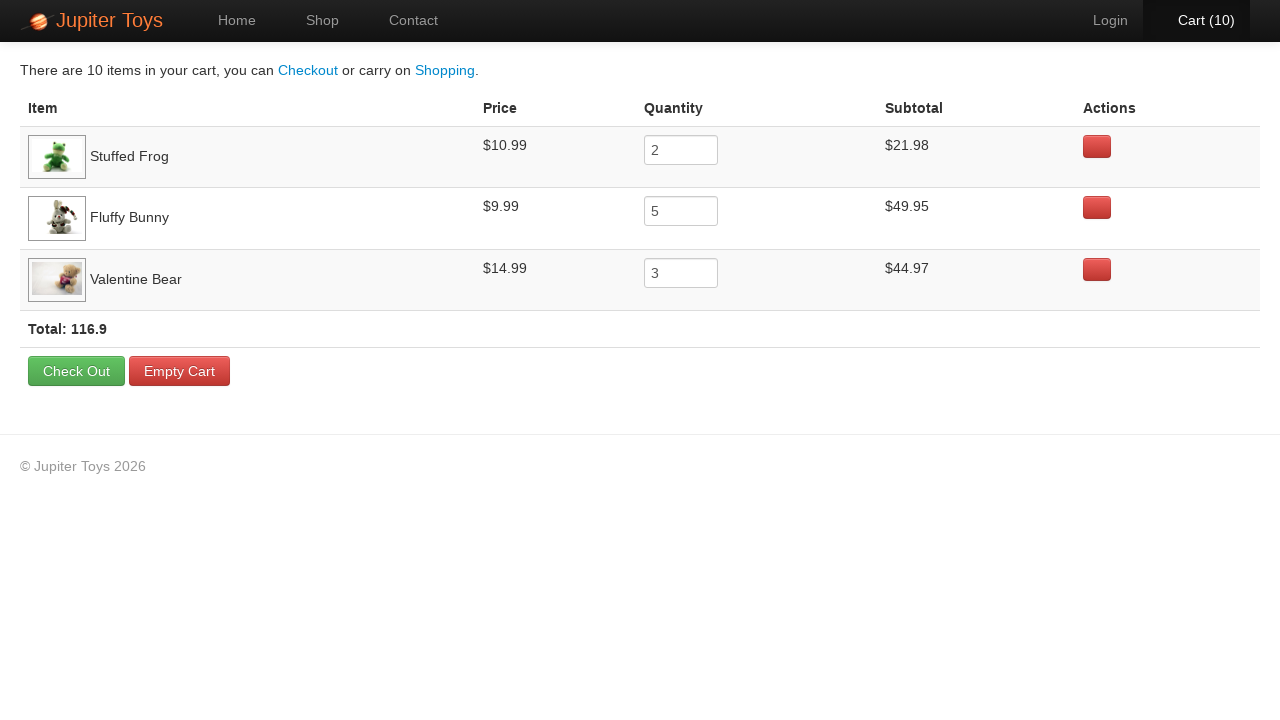

Verified Fluffy Bunny (qty 5) is present in cart
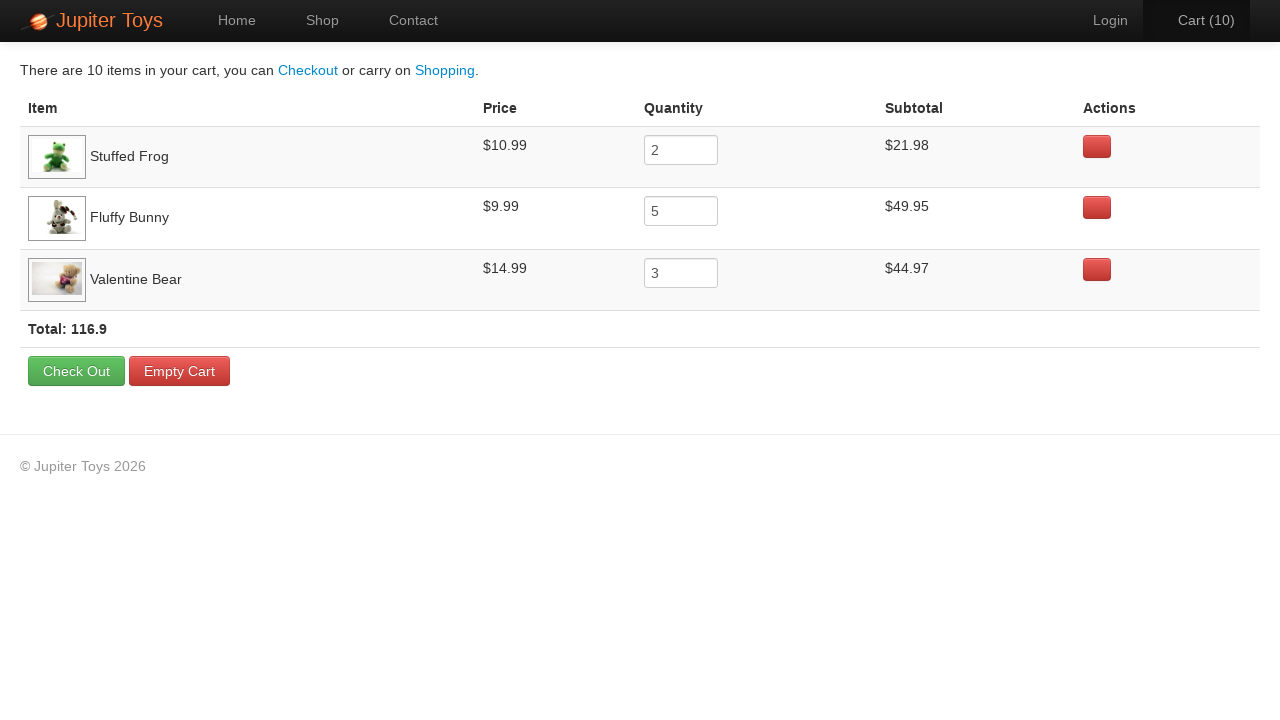

Verified Valentine Bear (qty 3) is present in cart
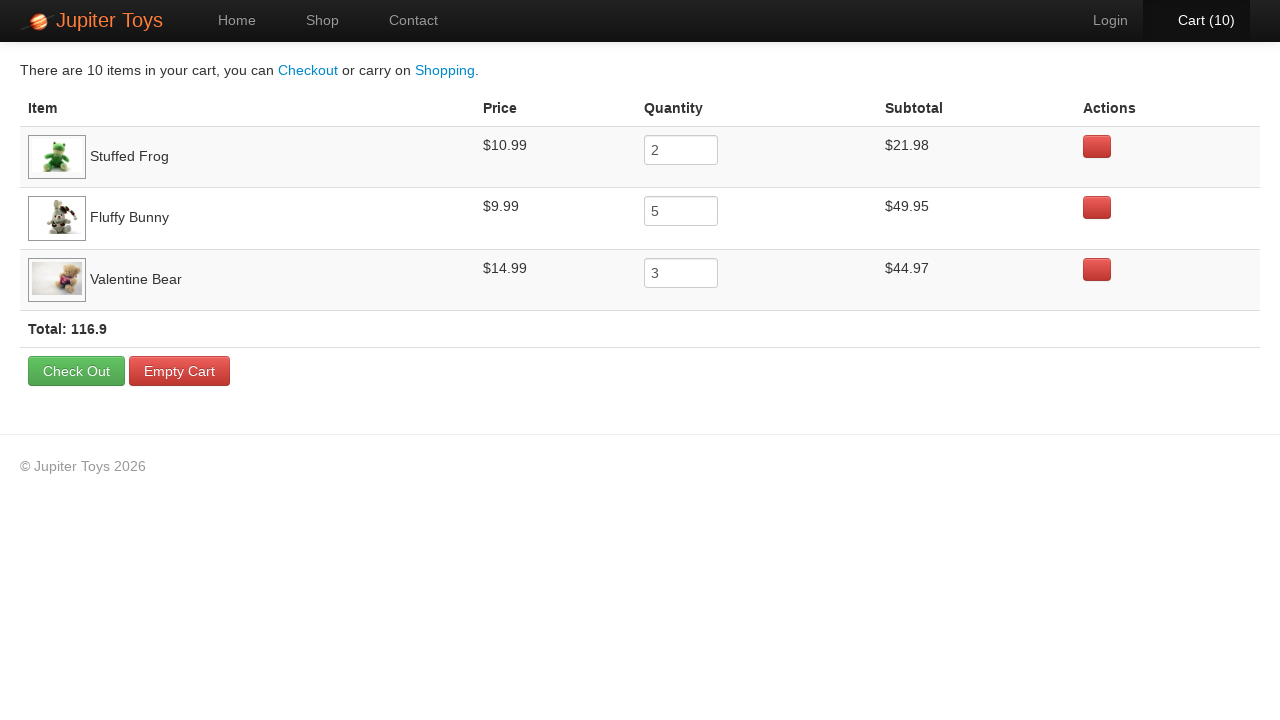

Verified cart total is displayed
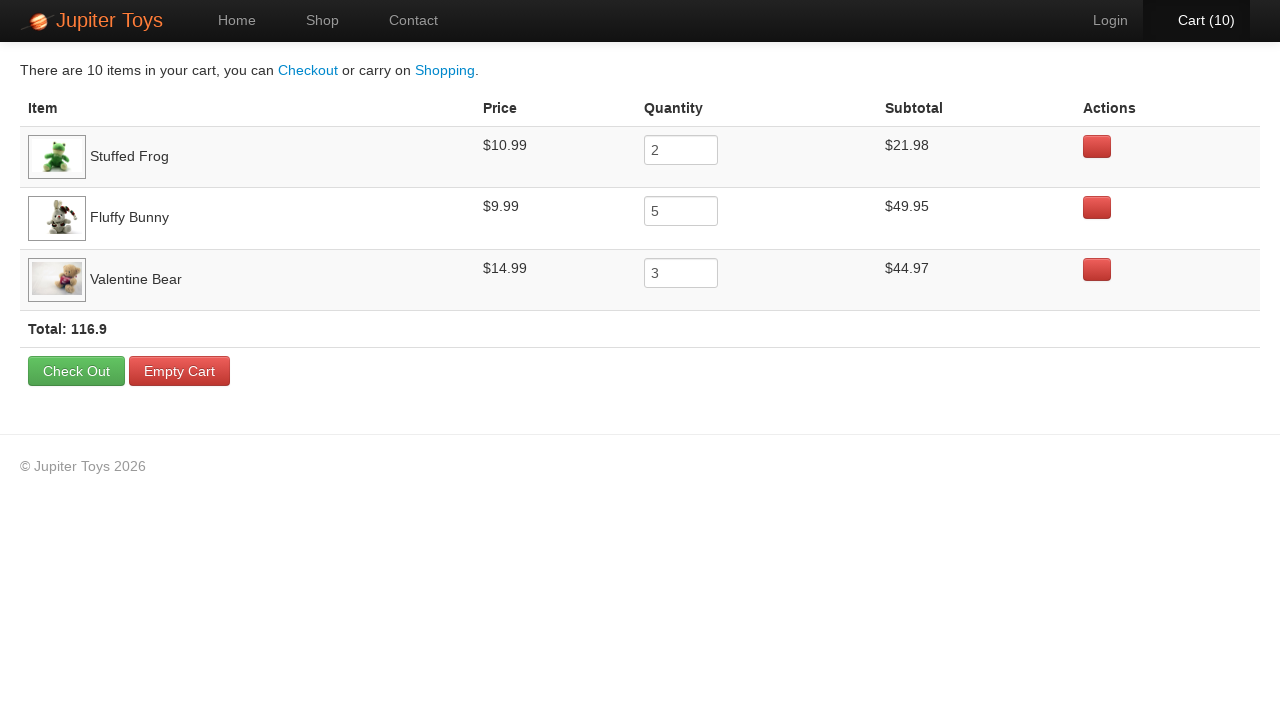

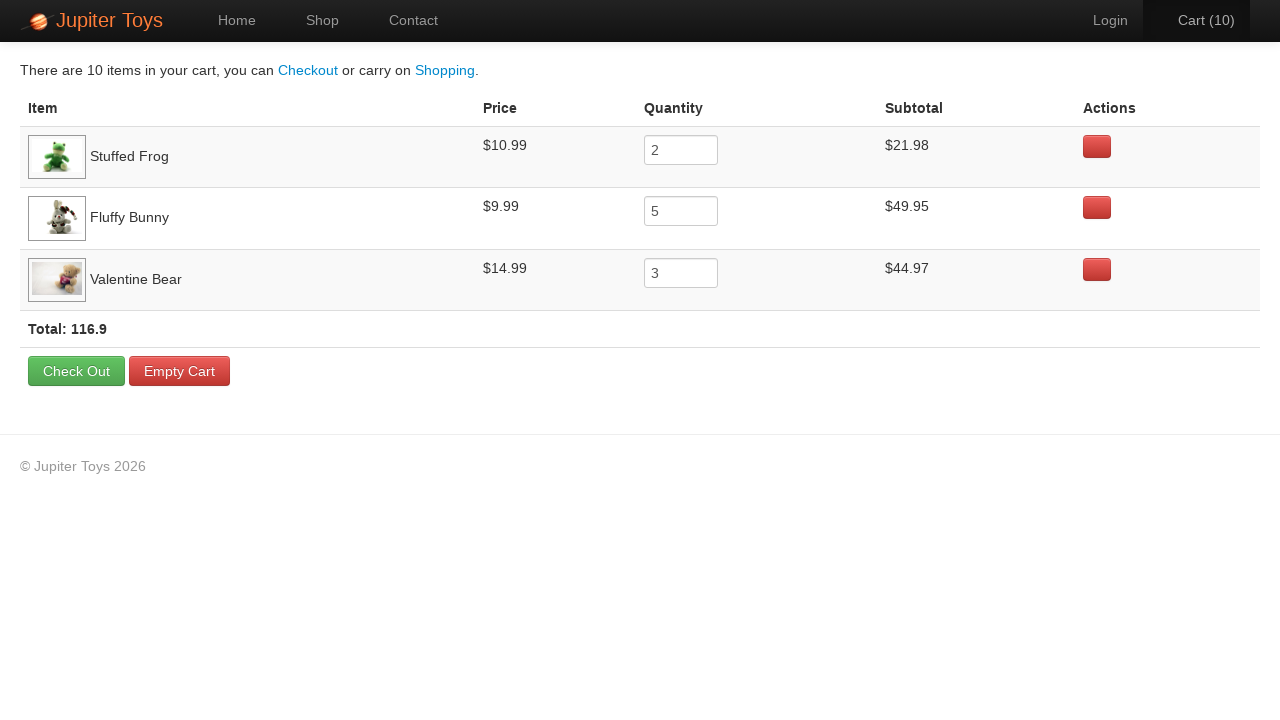